Tests autocomplete dropdown functionality by typing partial text, selecting a country from the suggestions, and verifying the selection

Starting URL: https://rahulshettyacademy.com/dropdownsPractise/

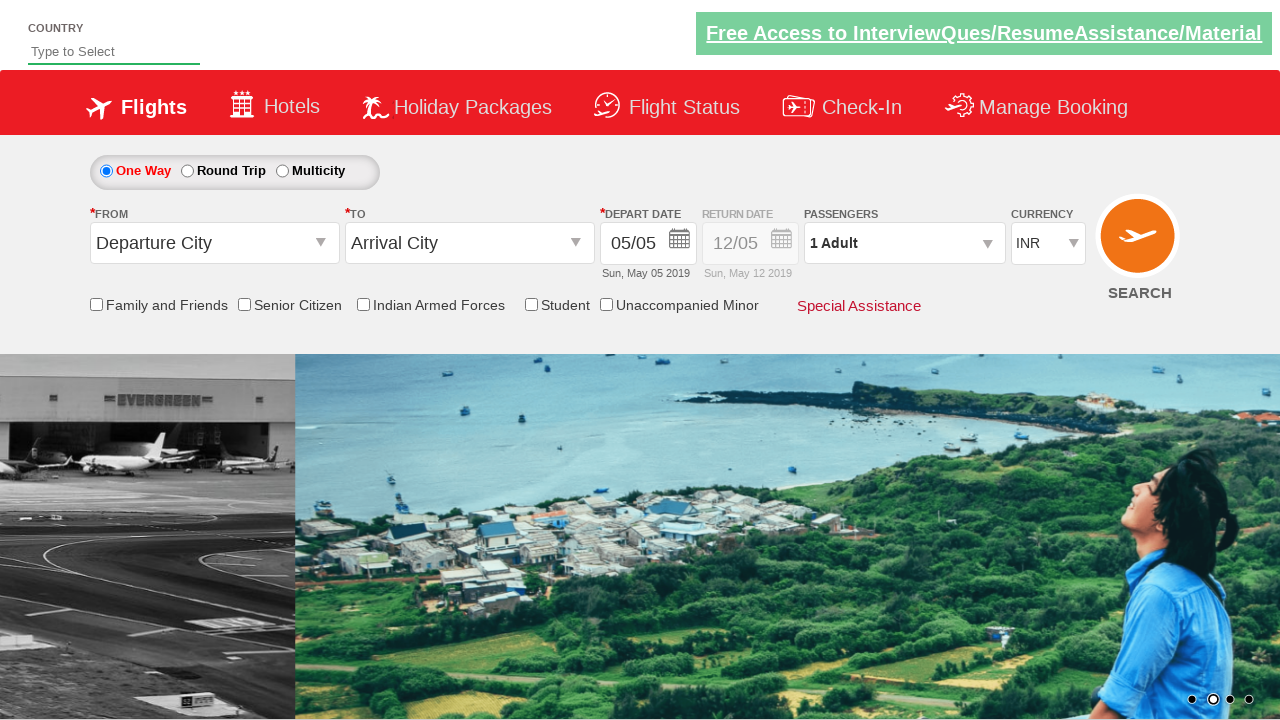

Filled autocomplete field with 'ind' on #autosuggest
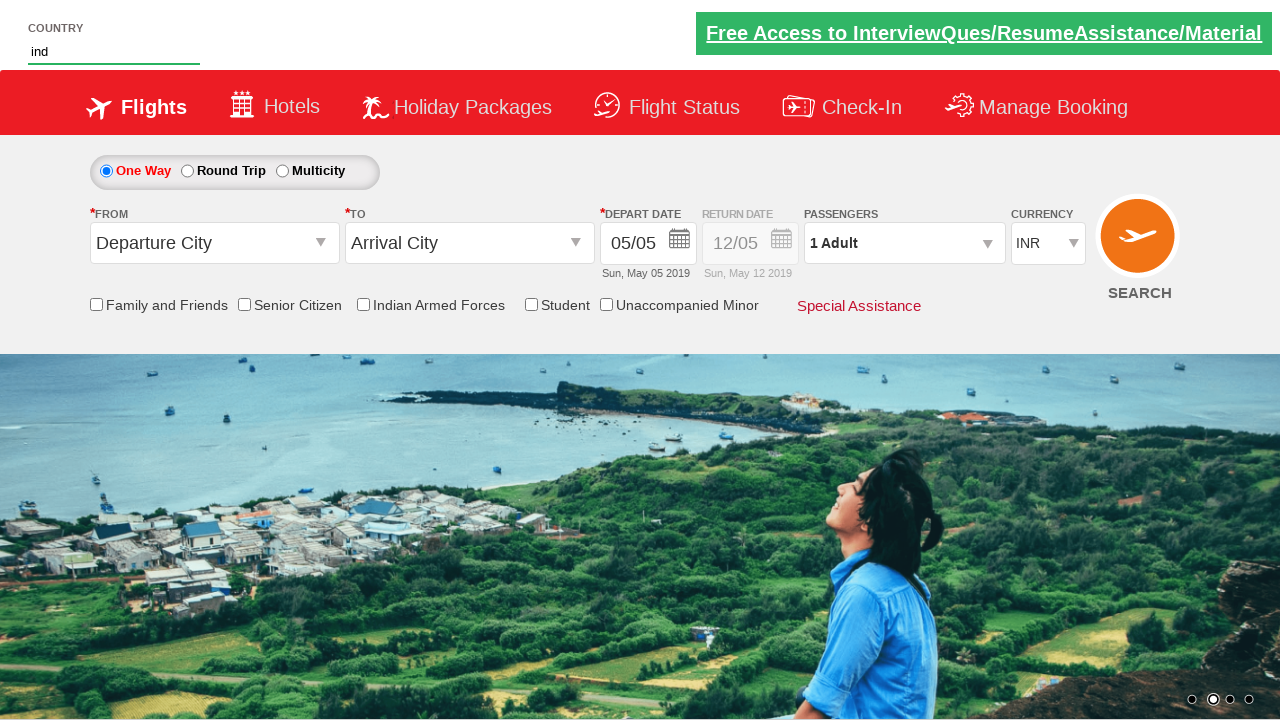

Dropdown suggestions appeared
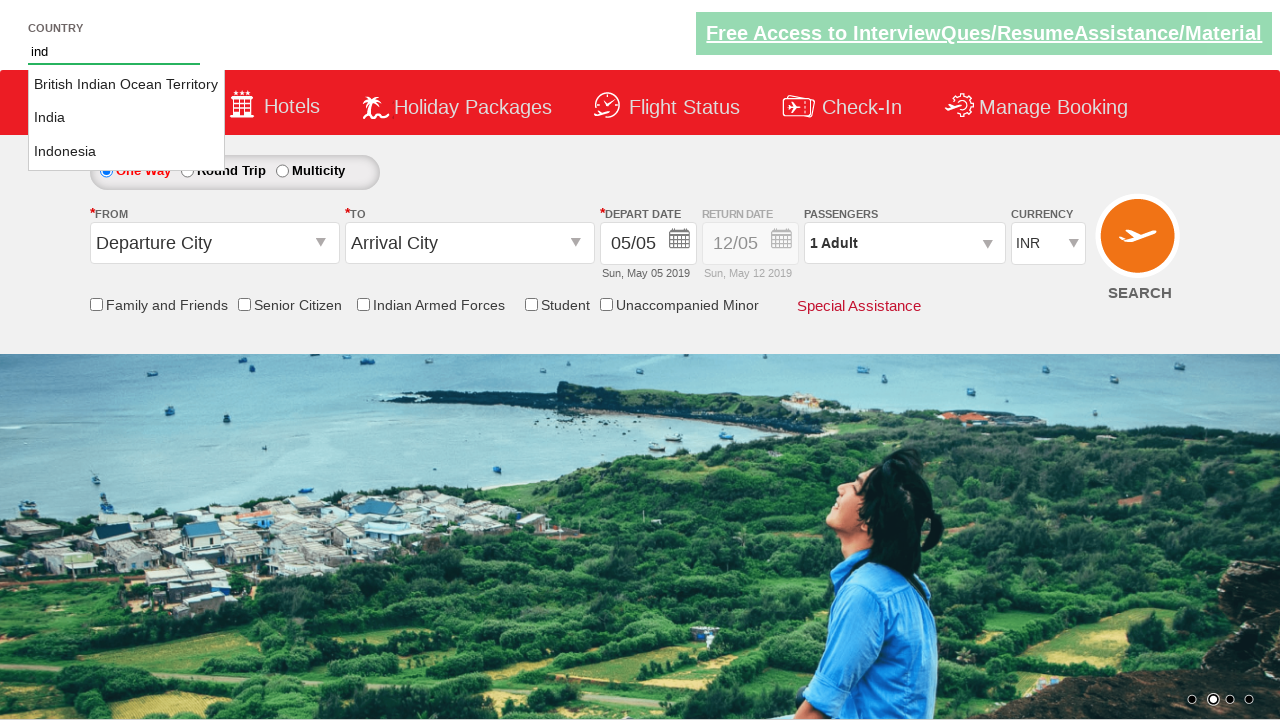

Retrieved all country suggestion elements
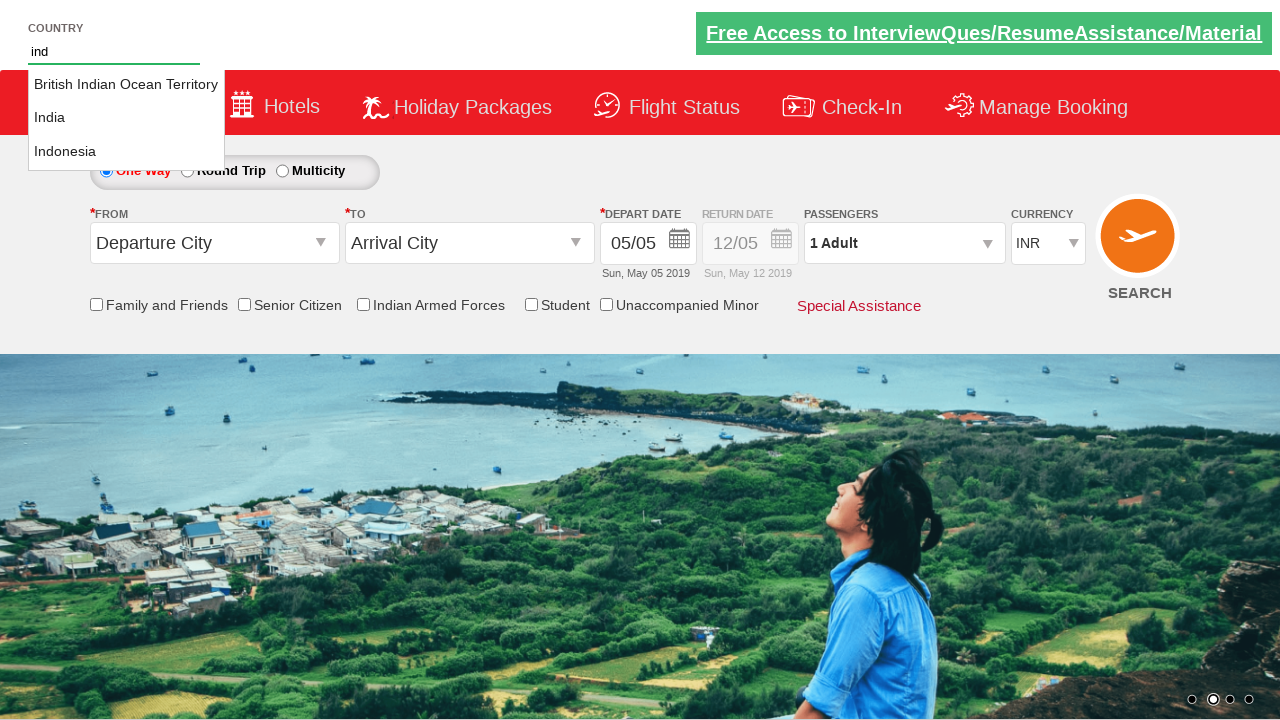

Clicked on 'India' from the dropdown suggestions at (126, 118) on li.ui-menu-item a >> nth=1
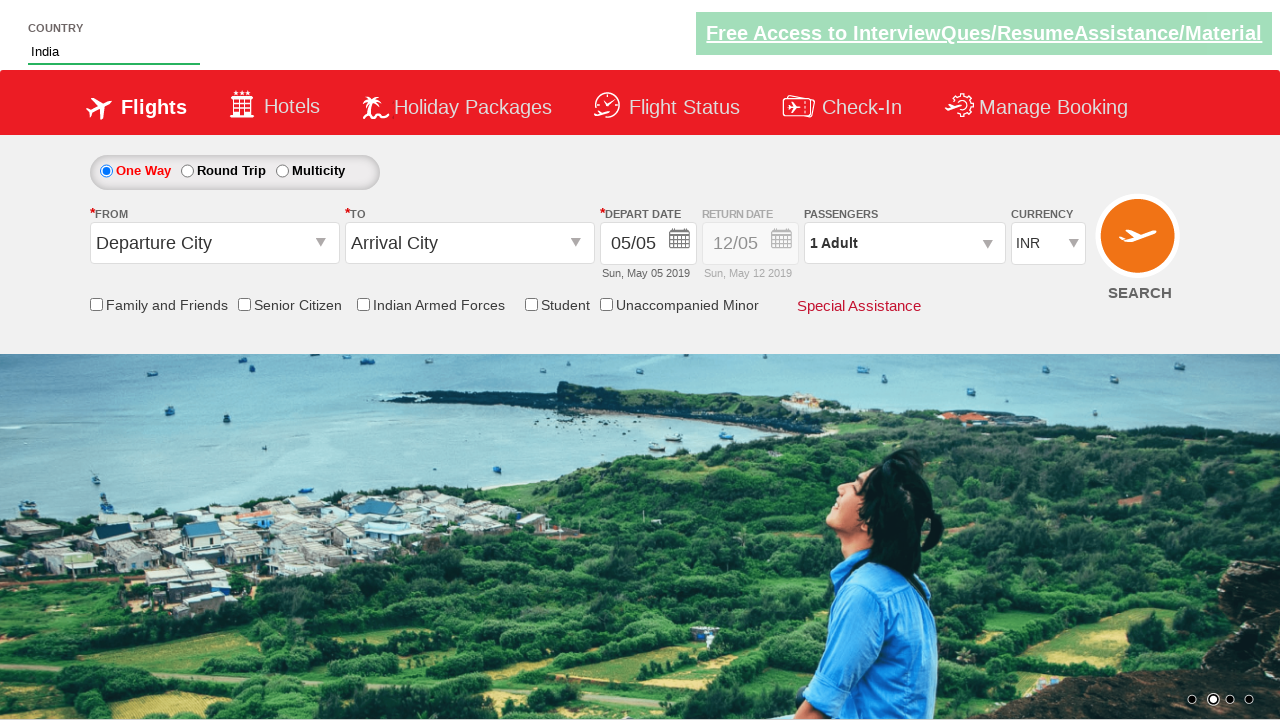

Verified that 'India' was successfully selected in the autocomplete field
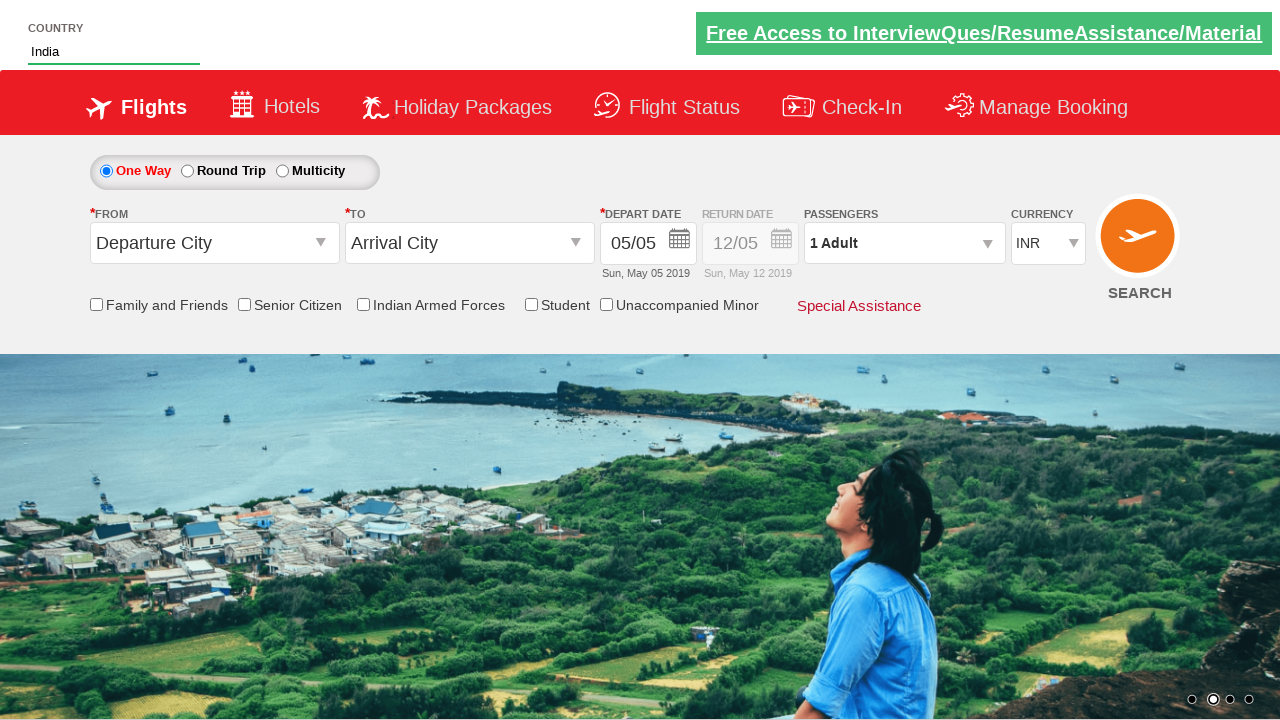

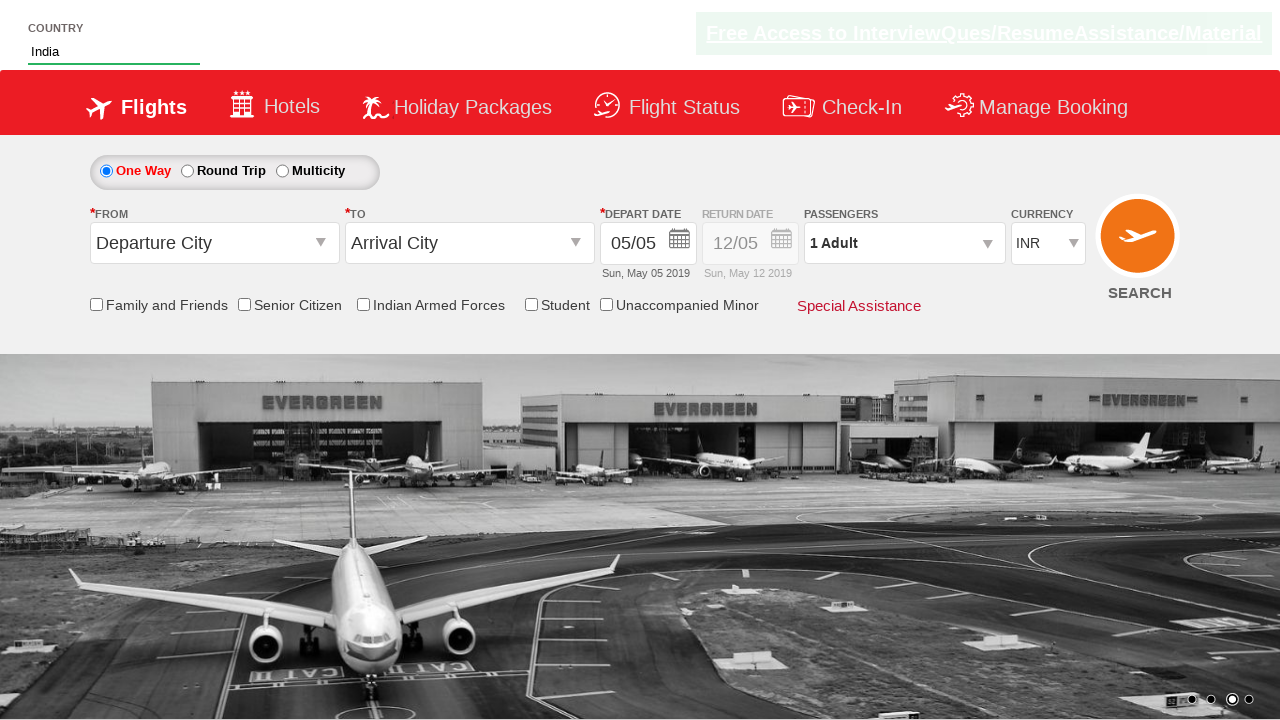